Tests editing a todo item by double-clicking, changing the text, and pressing Enter

Starting URL: https://demo.playwright.dev/todomvc

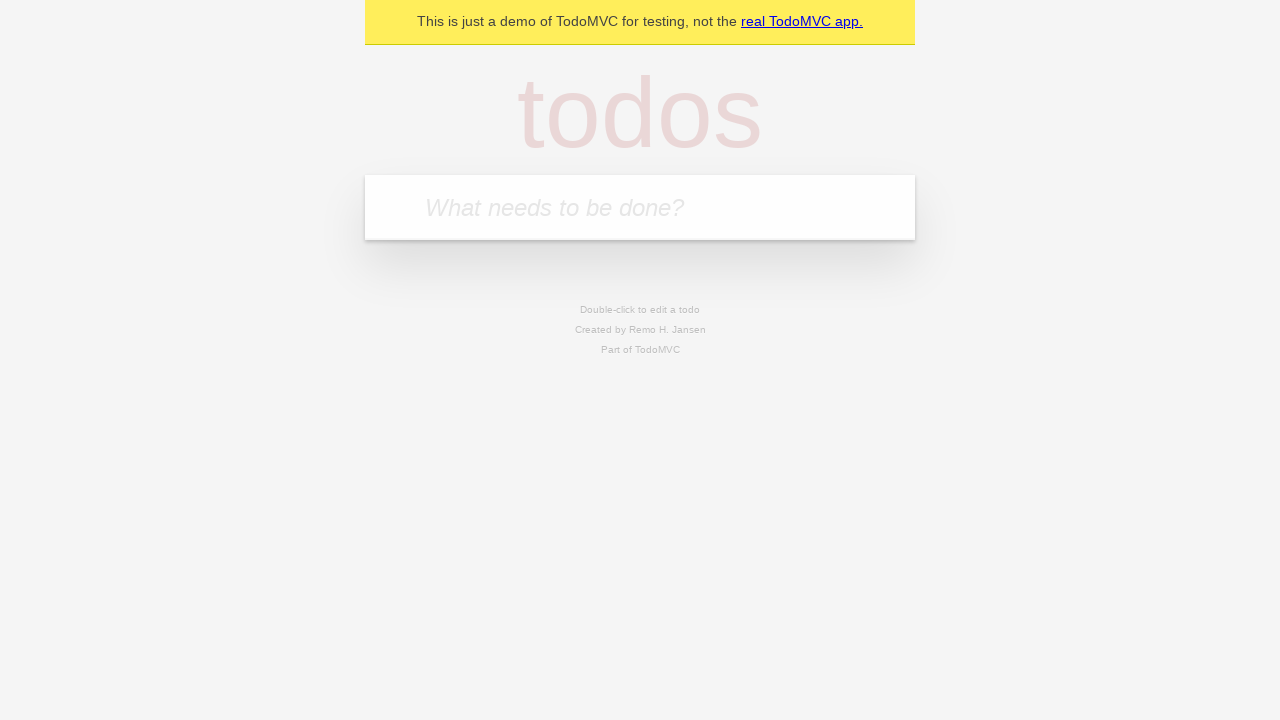

Filled new-todo field with 'buy some cheese' on .new-todo
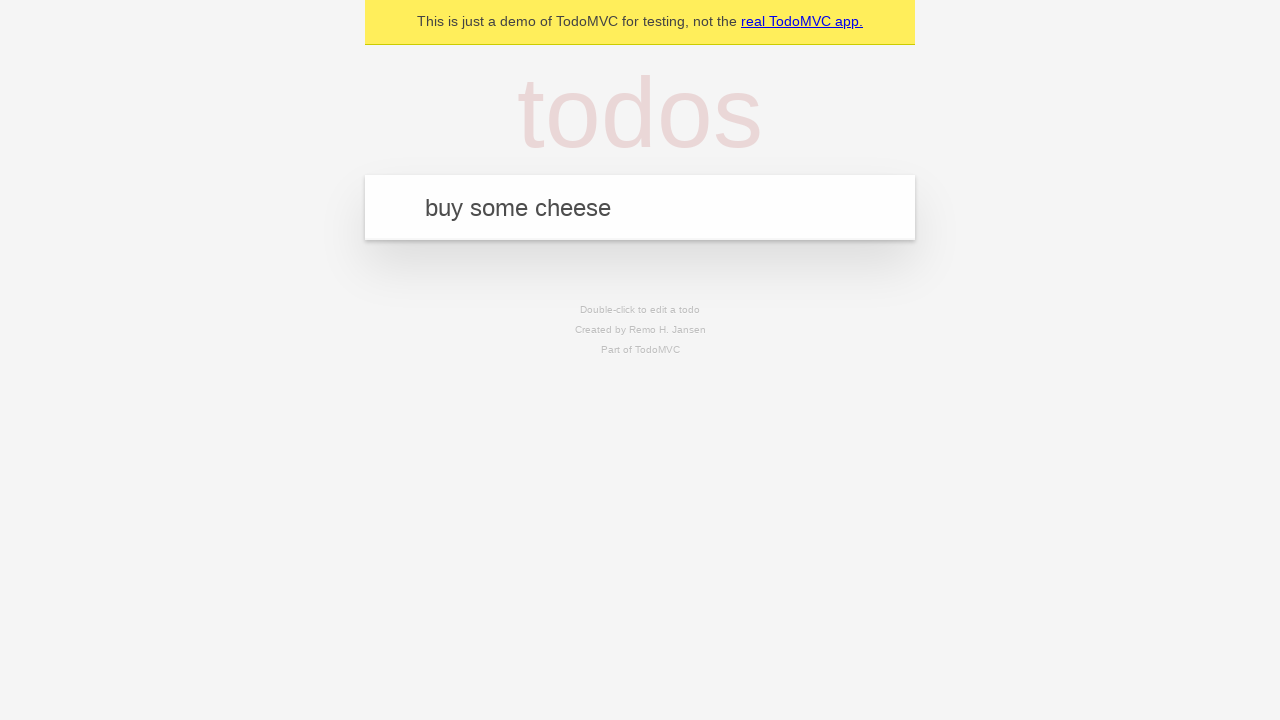

Pressed Enter to add first todo item on .new-todo
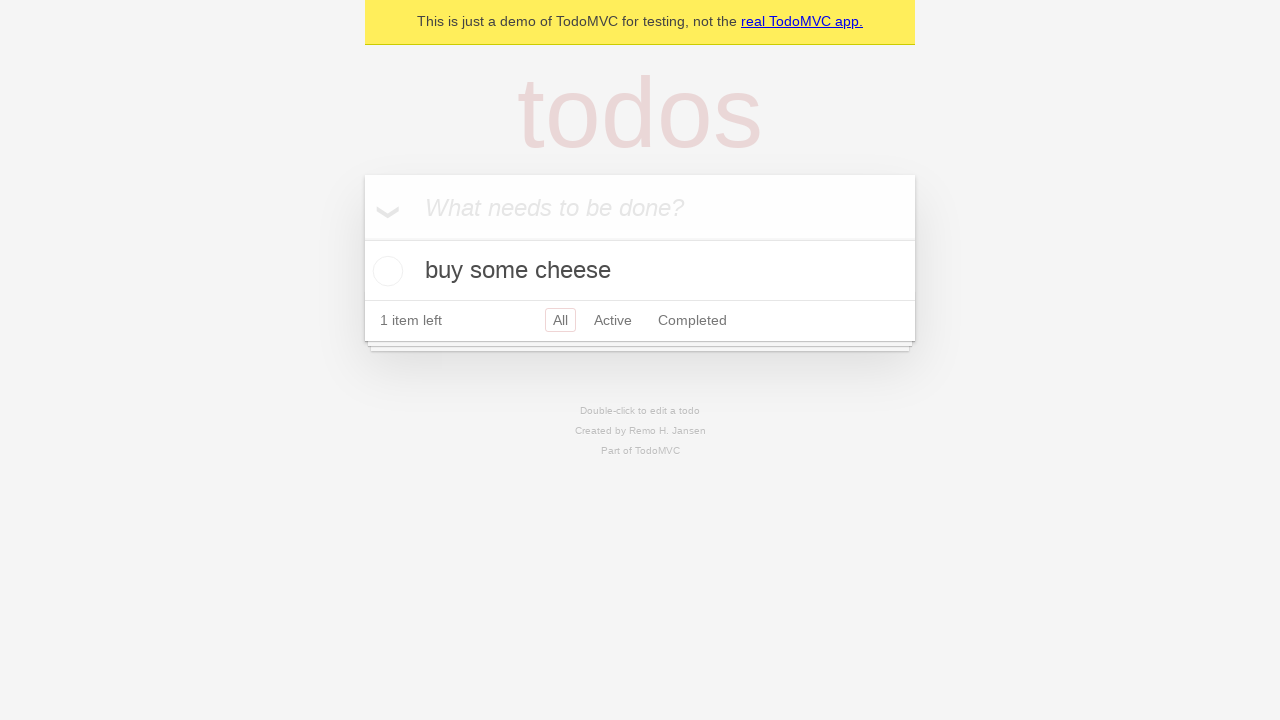

Filled new-todo field with 'feed the cat' on .new-todo
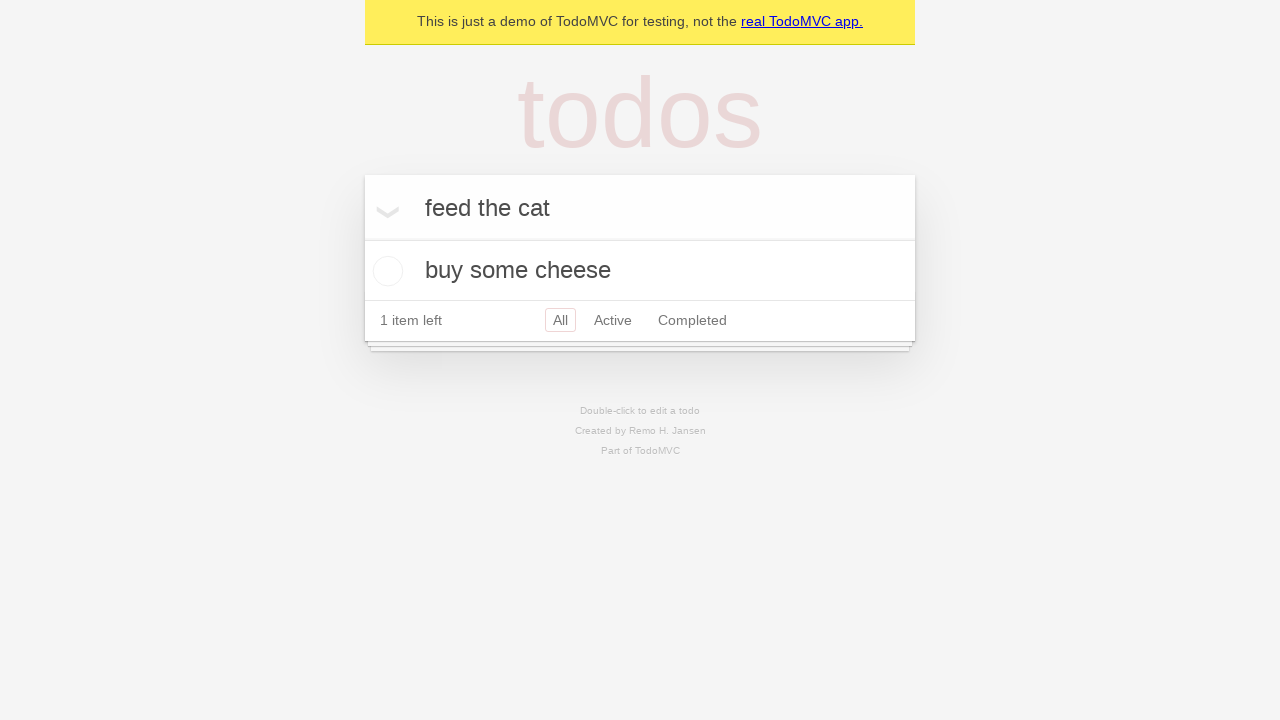

Pressed Enter to add second todo item on .new-todo
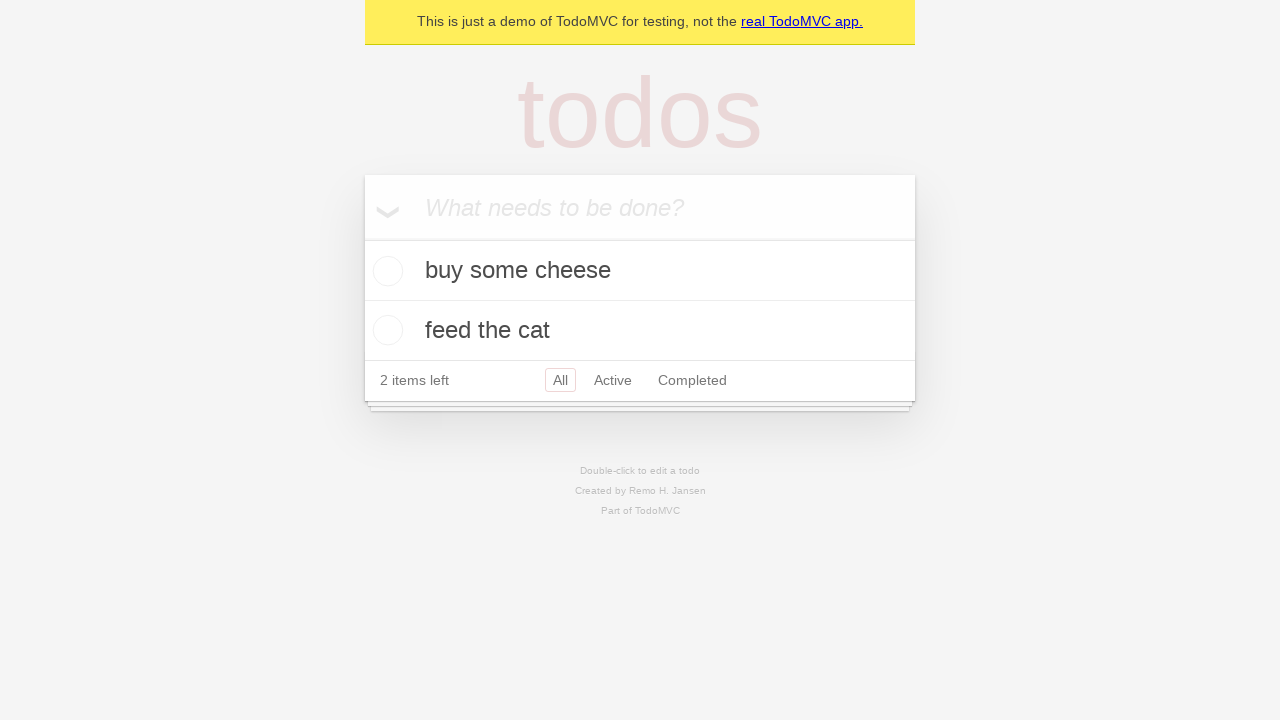

Filled new-todo field with 'book a doctors appointment' on .new-todo
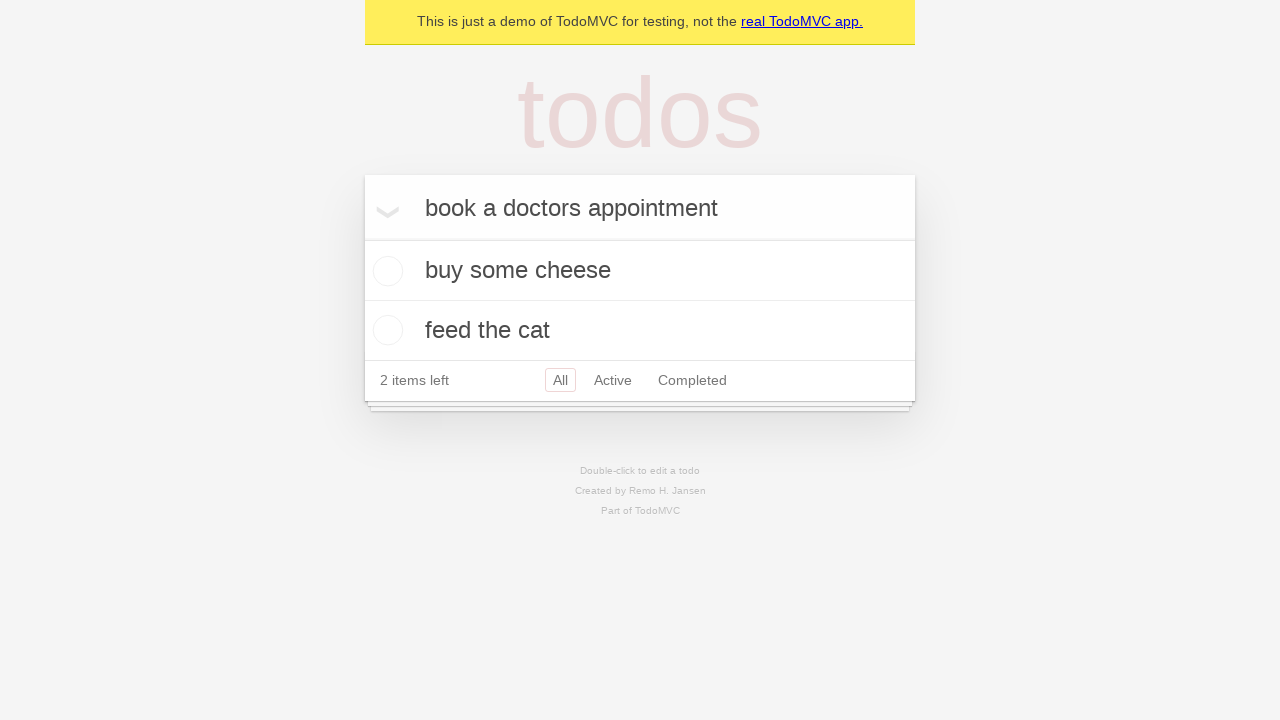

Pressed Enter to add third todo item on .new-todo
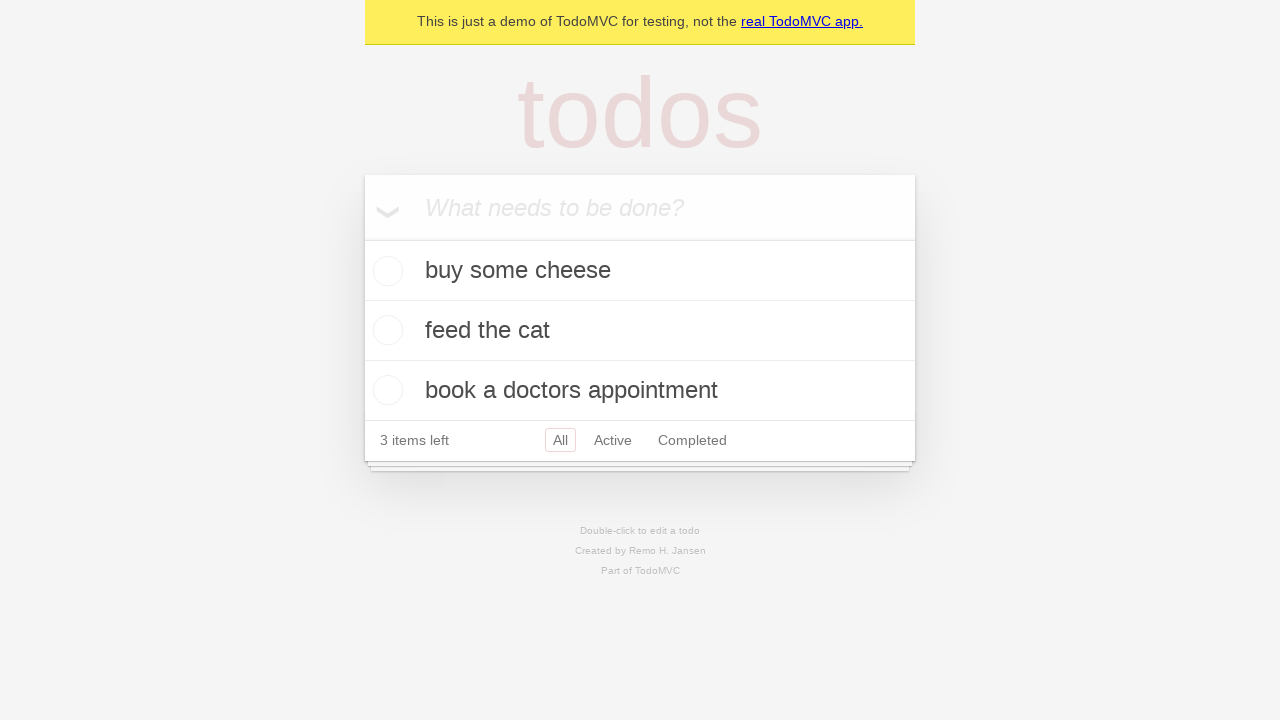

Double-clicked second todo item to enter edit mode at (640, 331) on .todo-list li >> nth=1
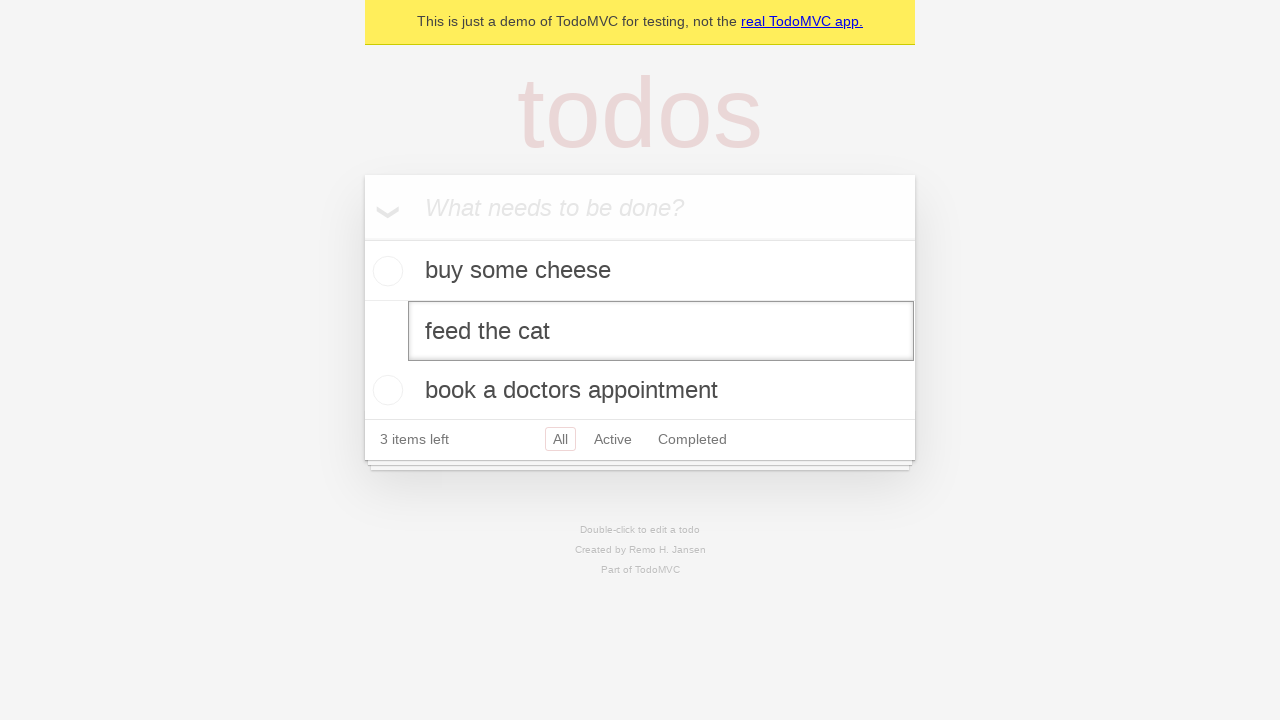

Changed todo text to 'buy some sausages' on .todo-list li >> nth=1 >> .edit
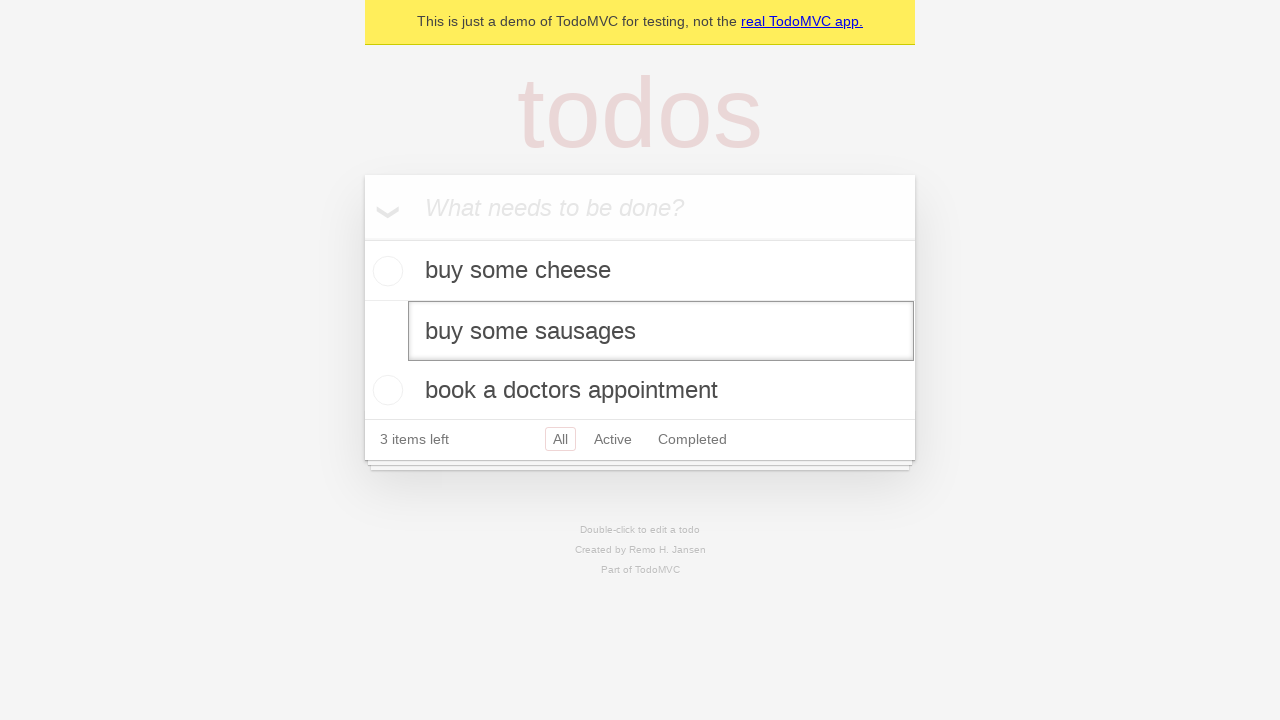

Pressed Enter to confirm todo edit on .todo-list li >> nth=1 >> .edit
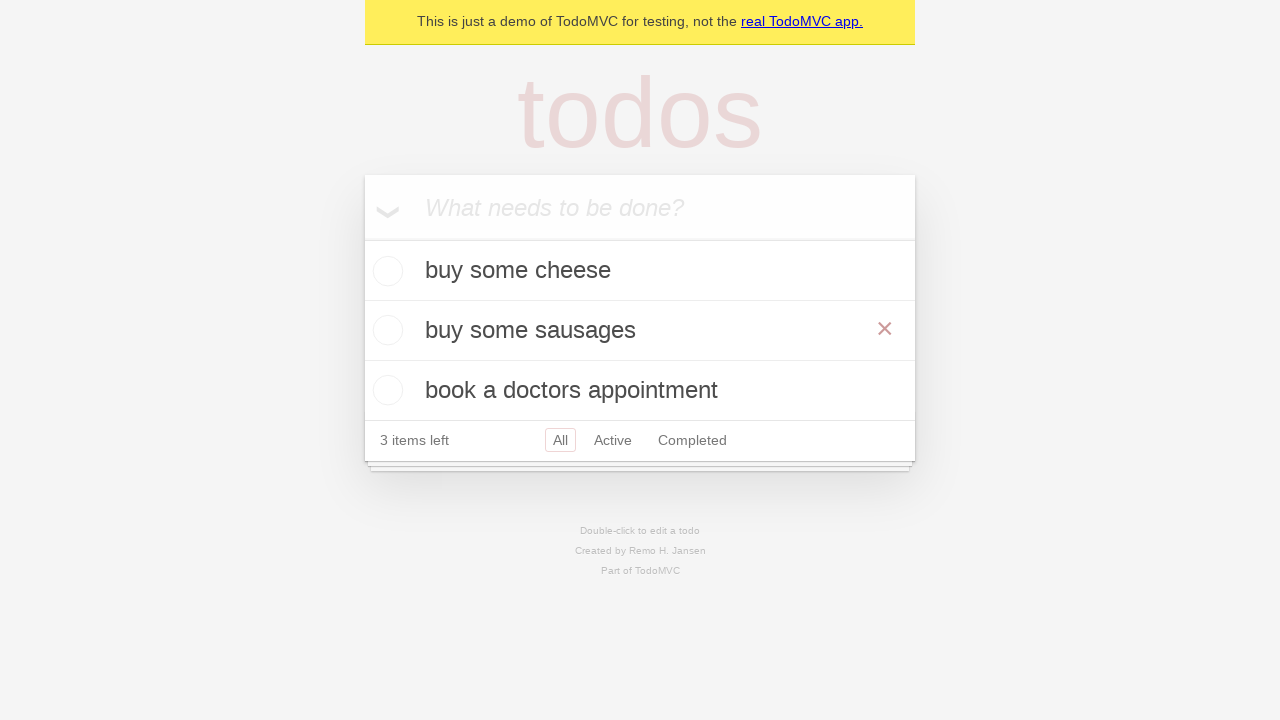

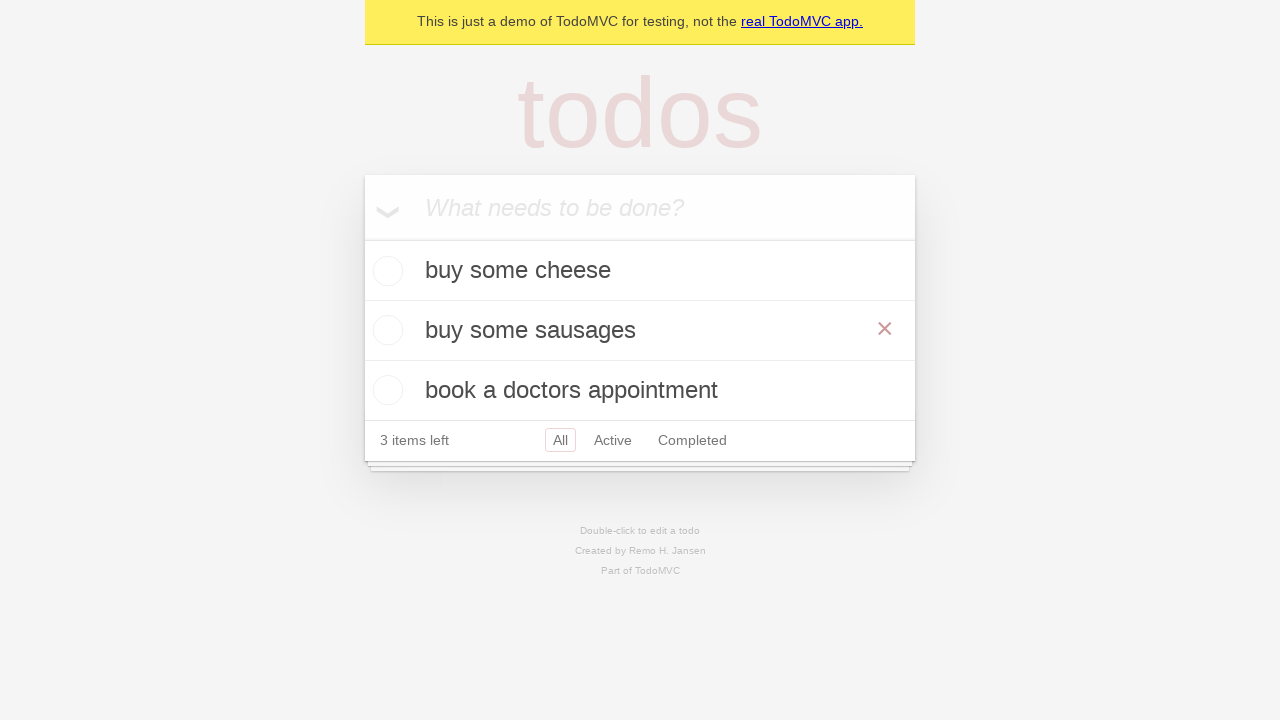